Tests drag-and-drop functionality by dragging an image element from one container to another and verifying it moved correctly.

Starting URL: https://seleniumbase.io/other/drag_and_drop

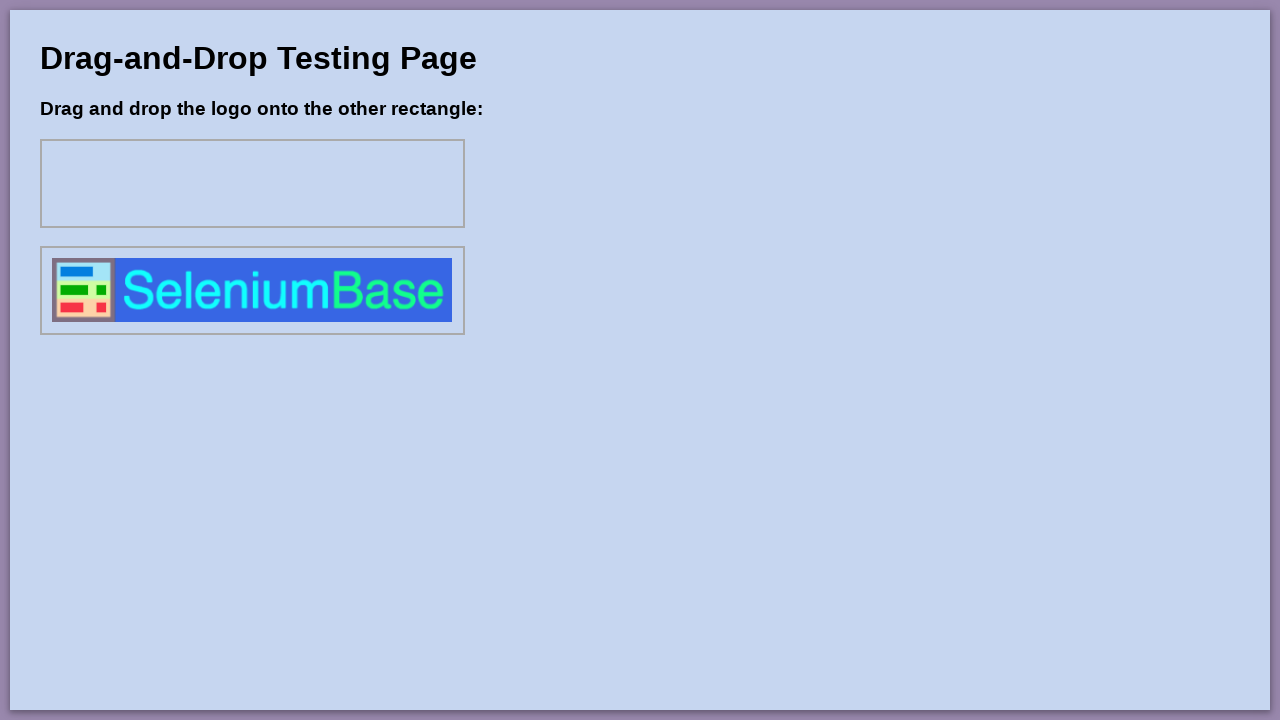

Navigated to drag and drop test page
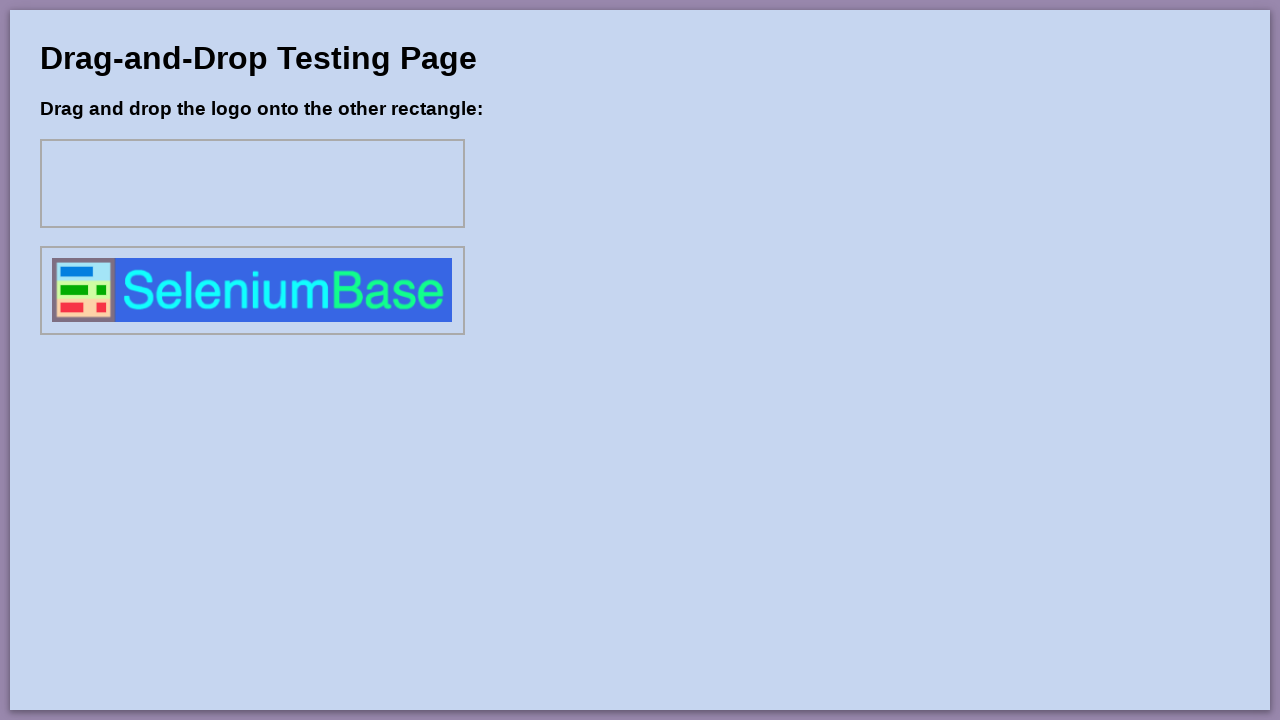

Drag element #drag1 is visible
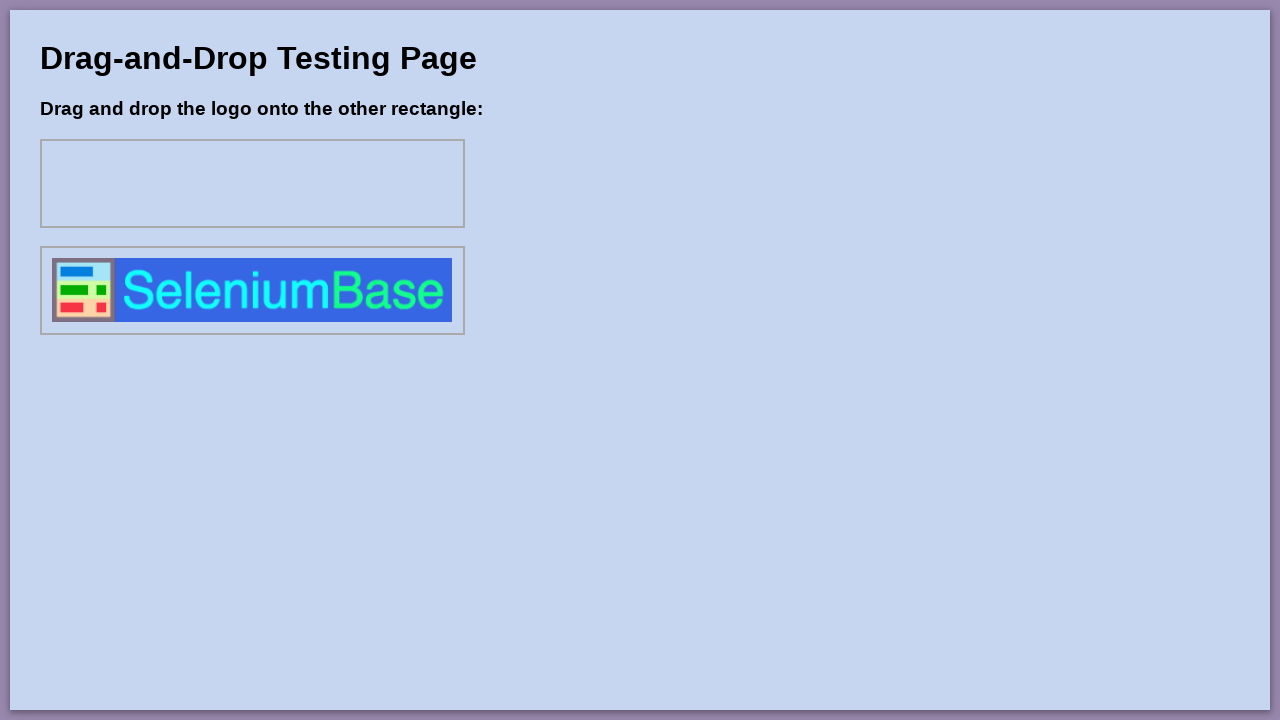

Verified image is not in target container #div1 initially
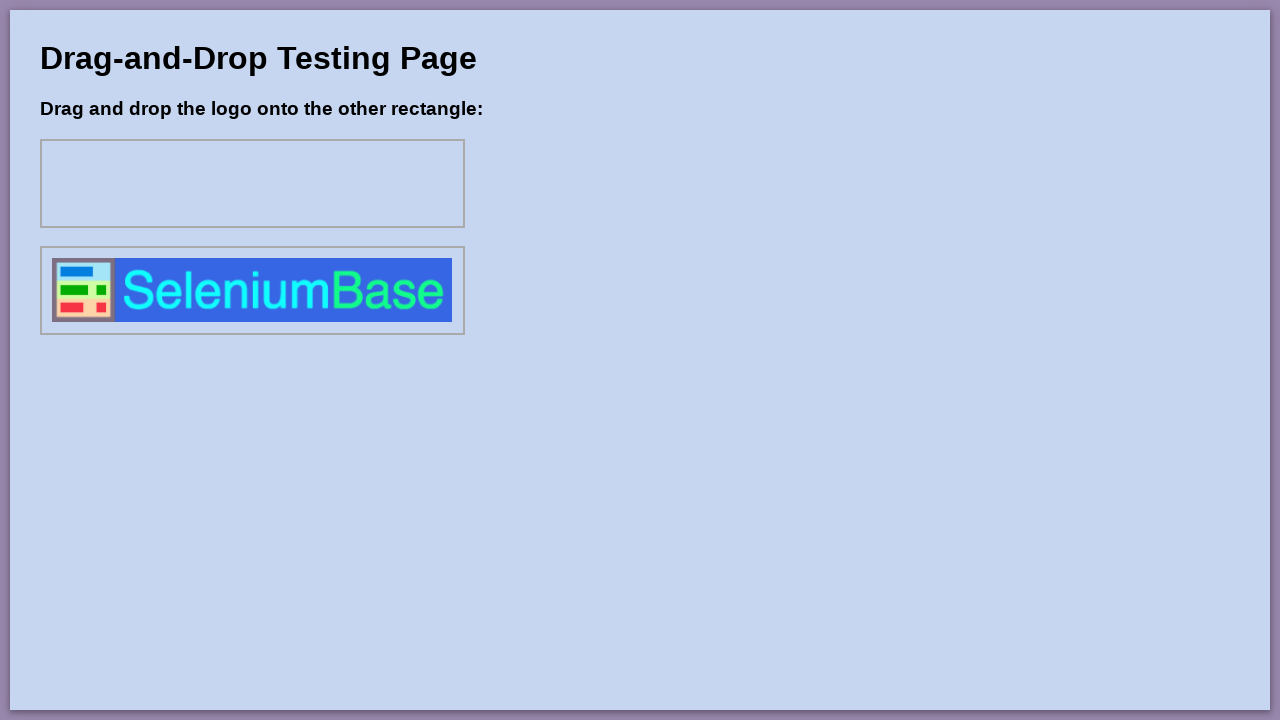

Dragged image element #drag1 to container #div1 at (252, 184)
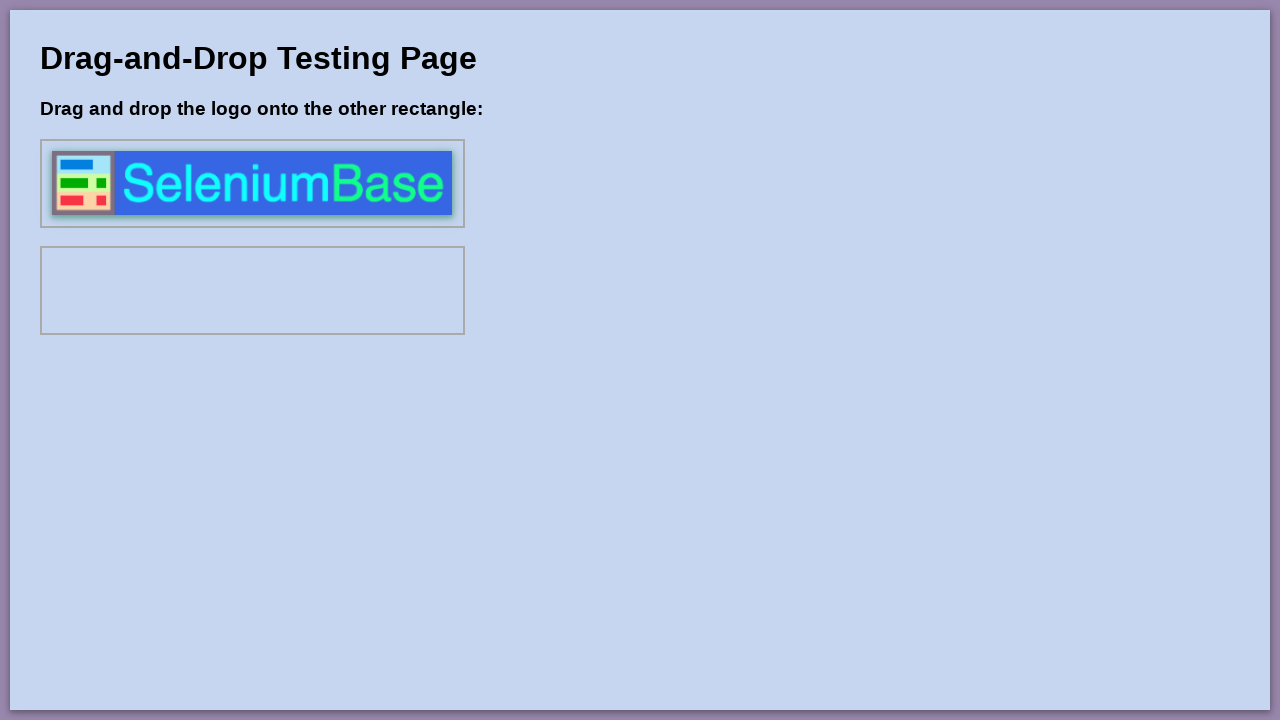

Verified image successfully moved to #div1
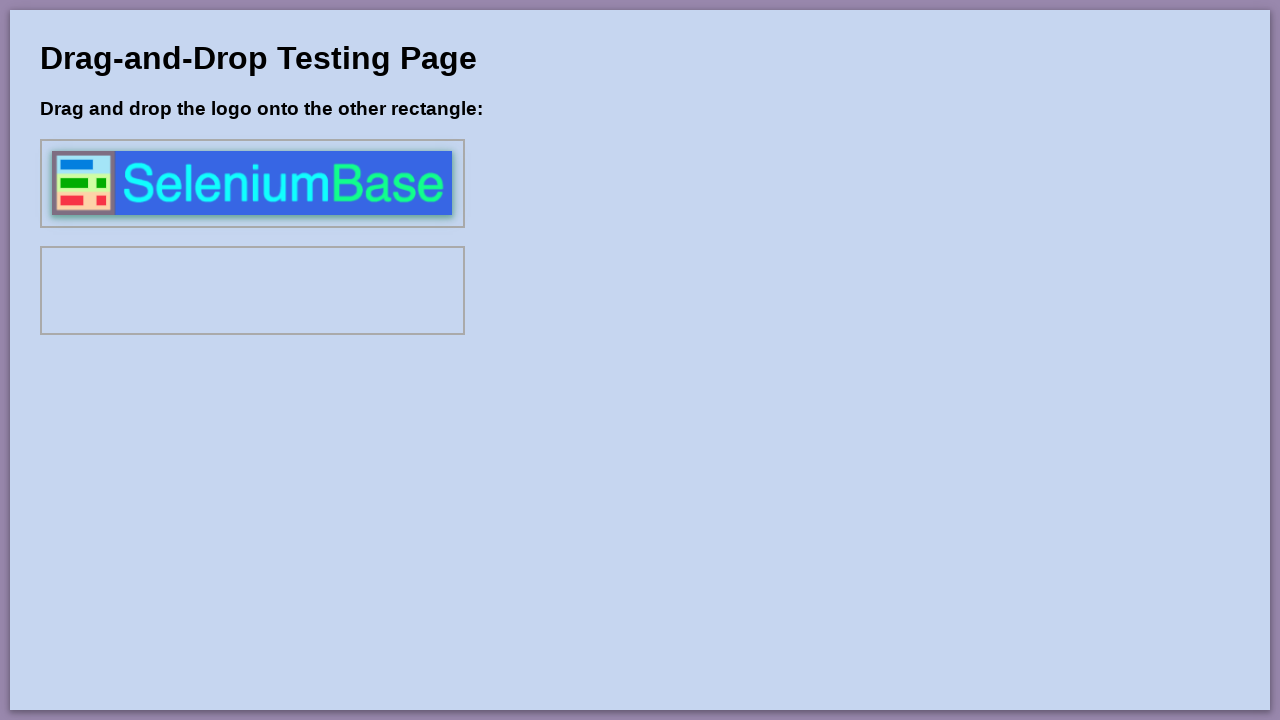

Waited 1 second to observe final result
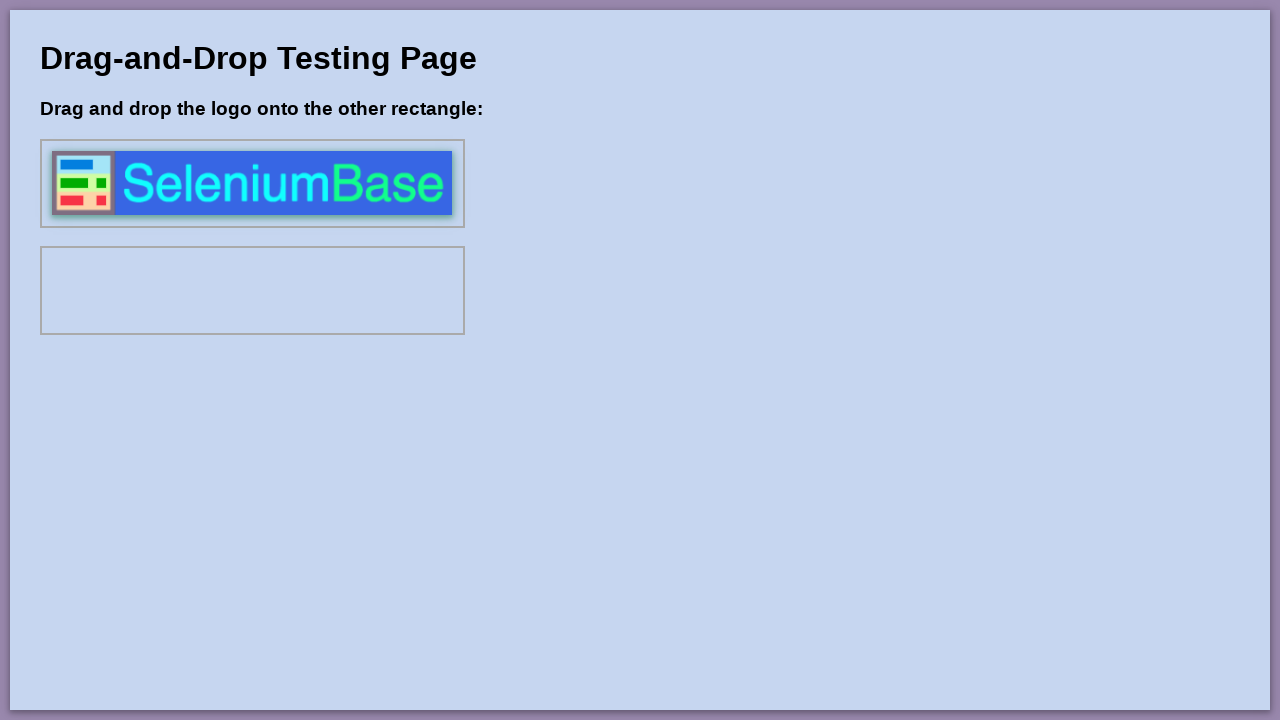

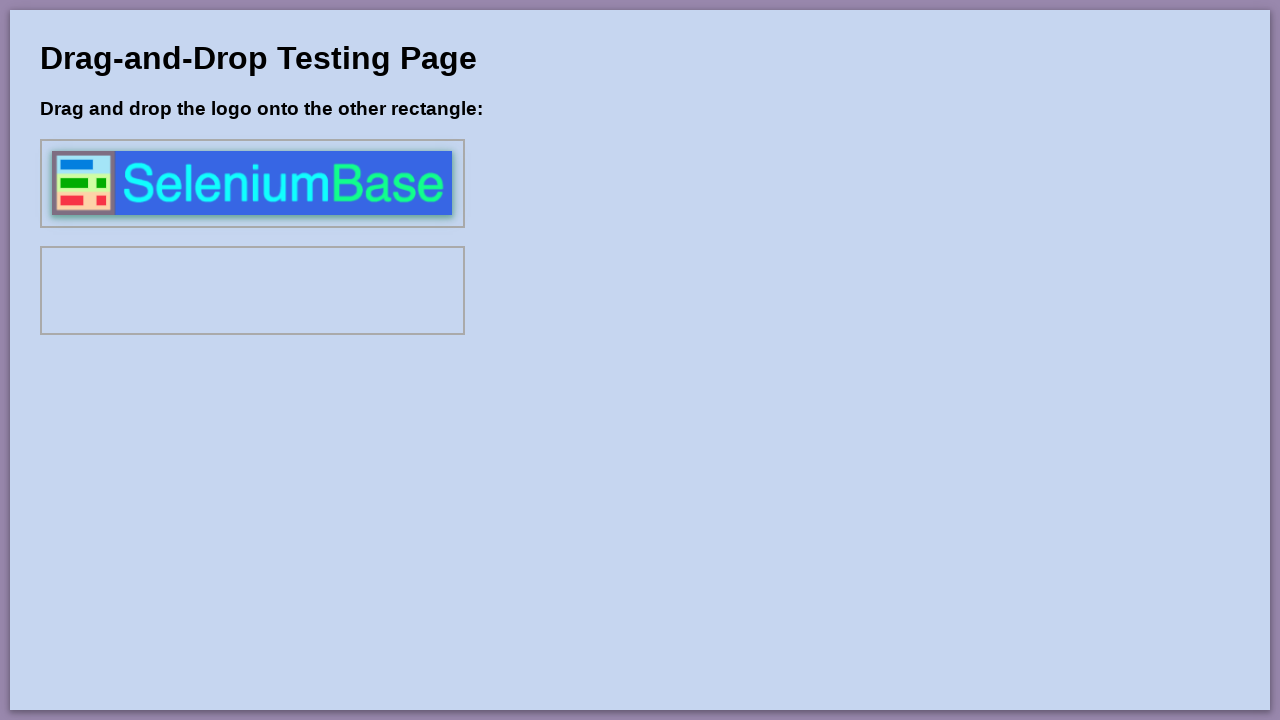